Gets the page source HTML and verifies it contains content

Starting URL: https://webdriver.io

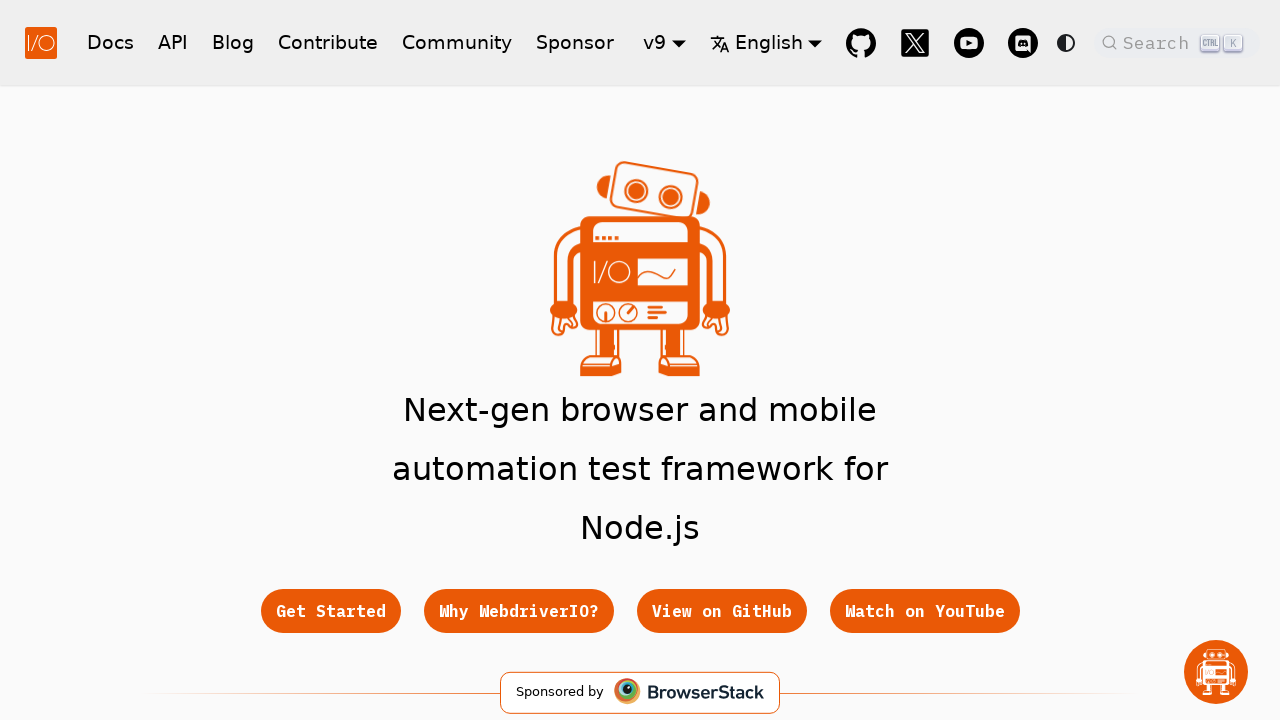

Retrieved page source HTML content
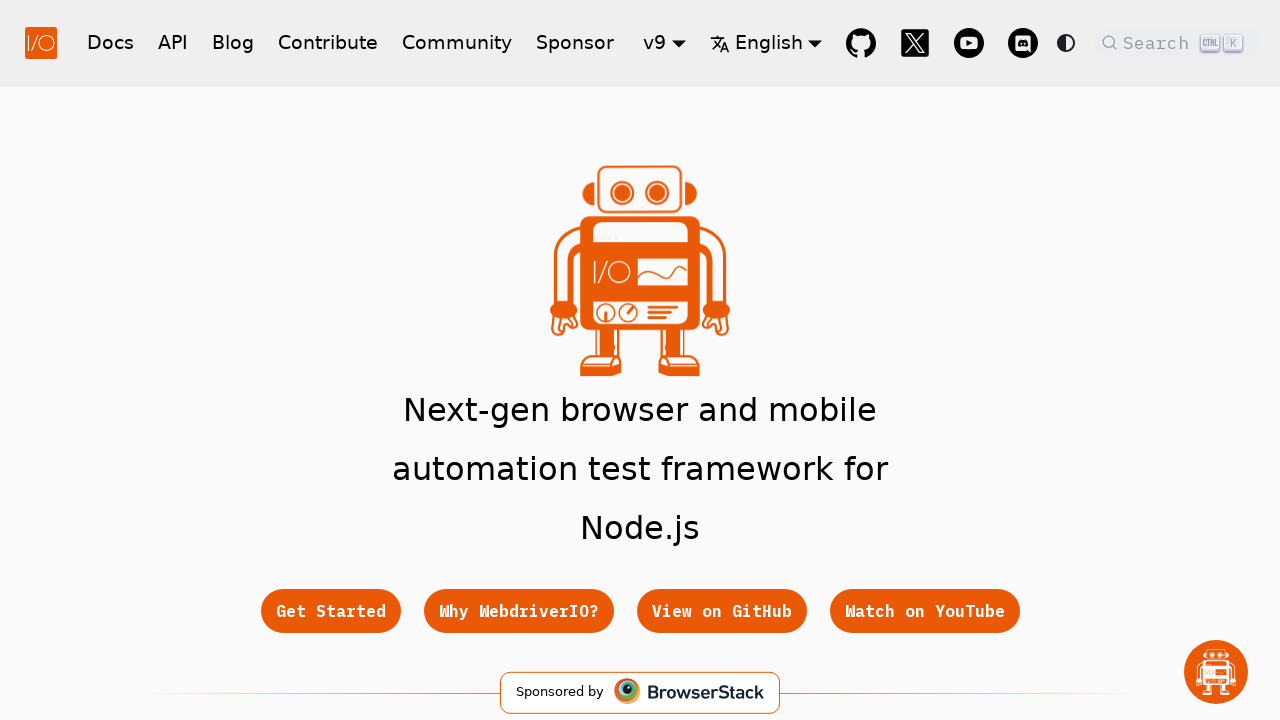

Verified page source contains 'html' tag
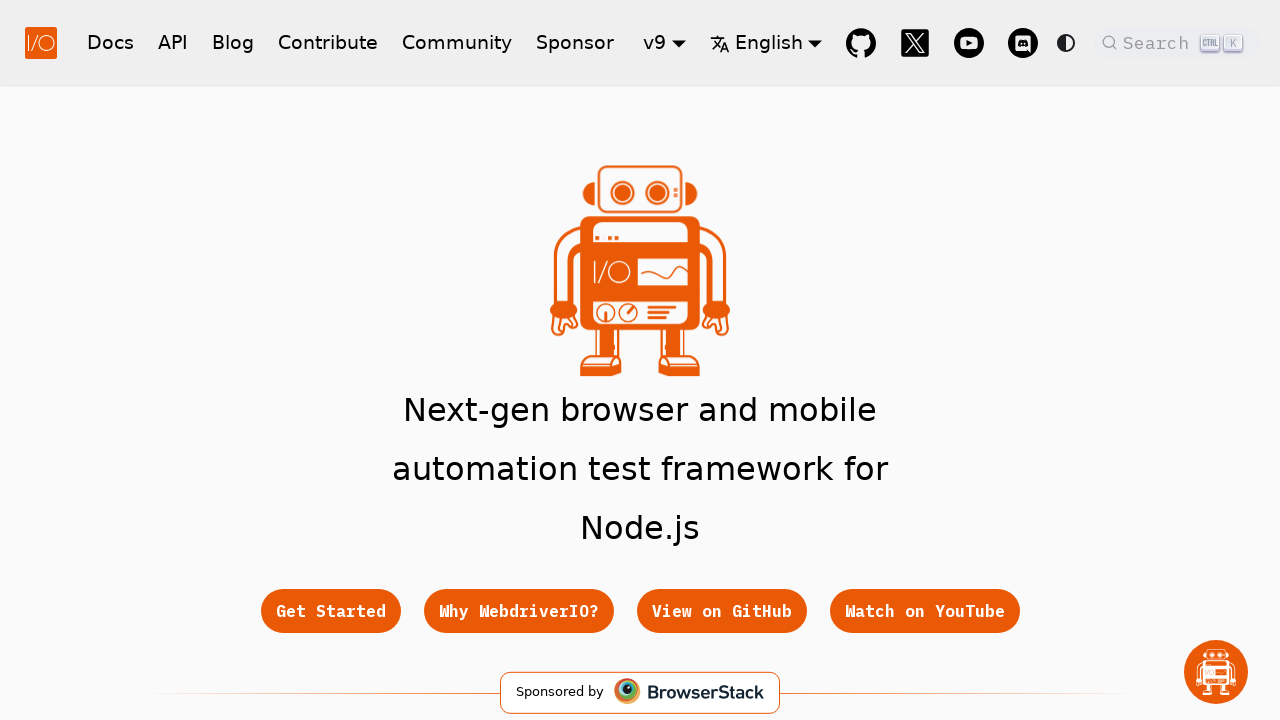

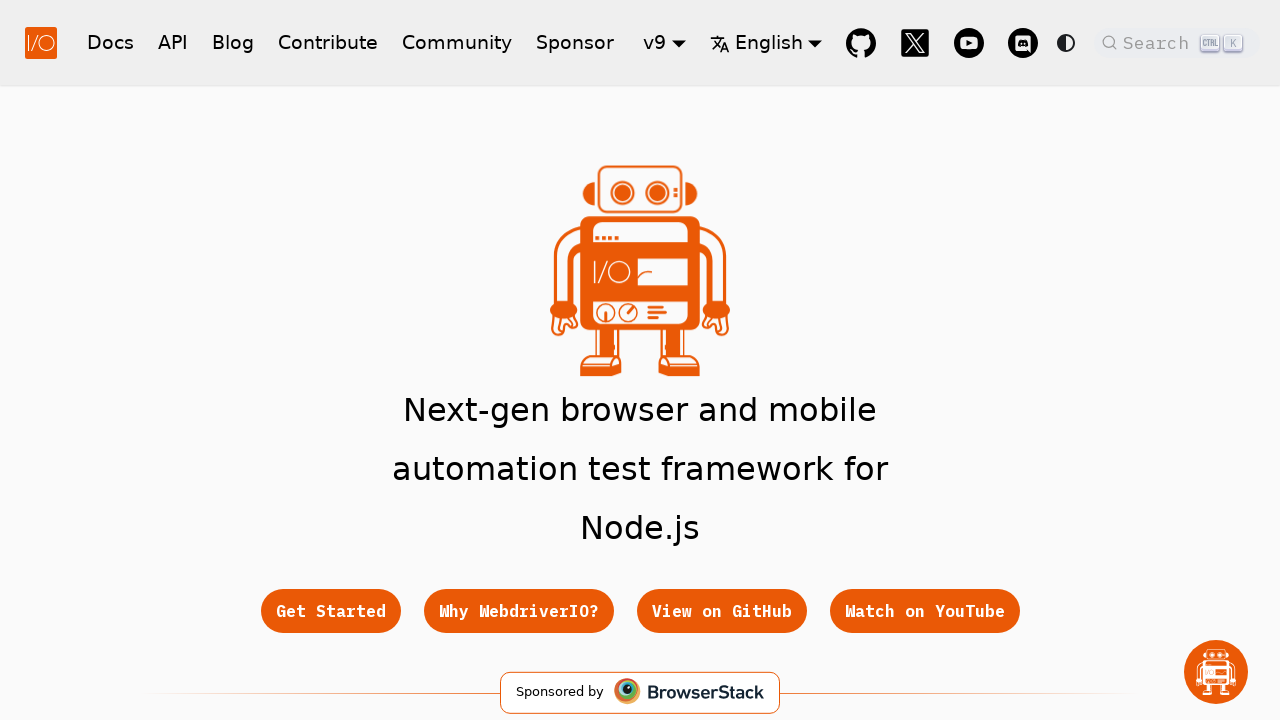